Tests click and hold interaction by selecting multiple grid items (1-4) through click and drag, then verifies that 4 items are selected.

Starting URL: https://jqueryui.com/resources/demos/selectable/display-grid.html

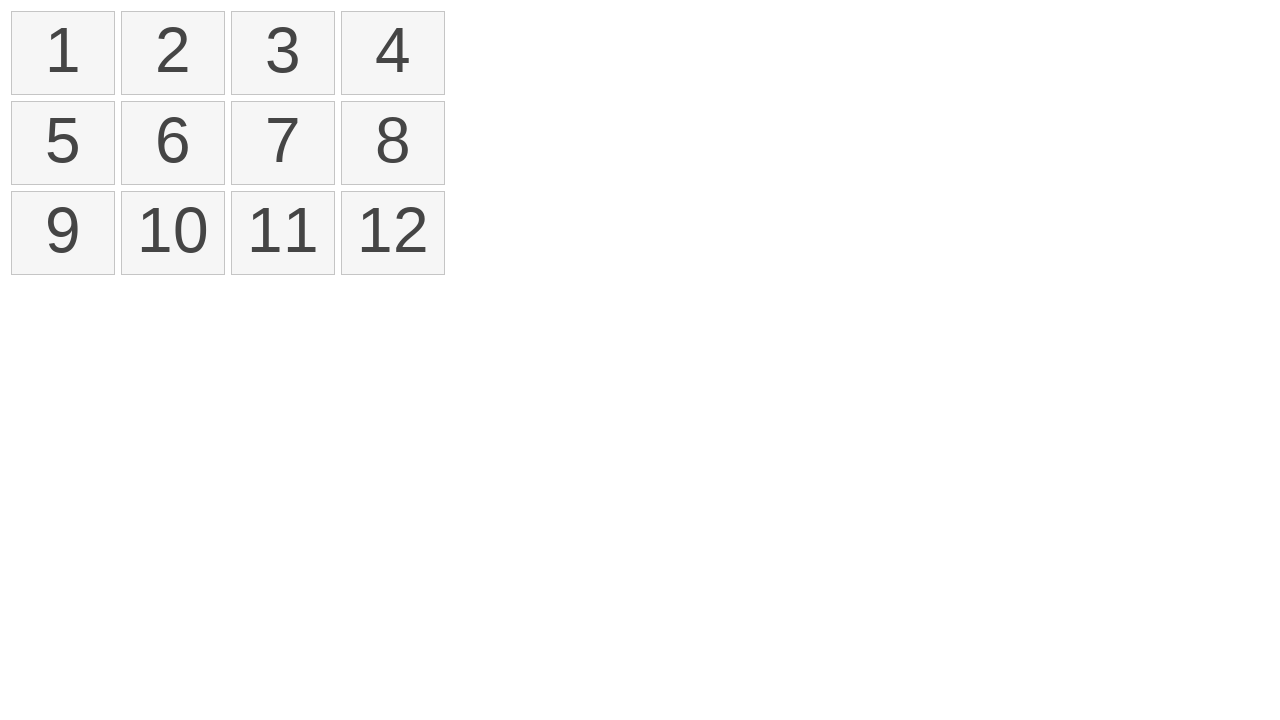

Located all selectable items in the grid
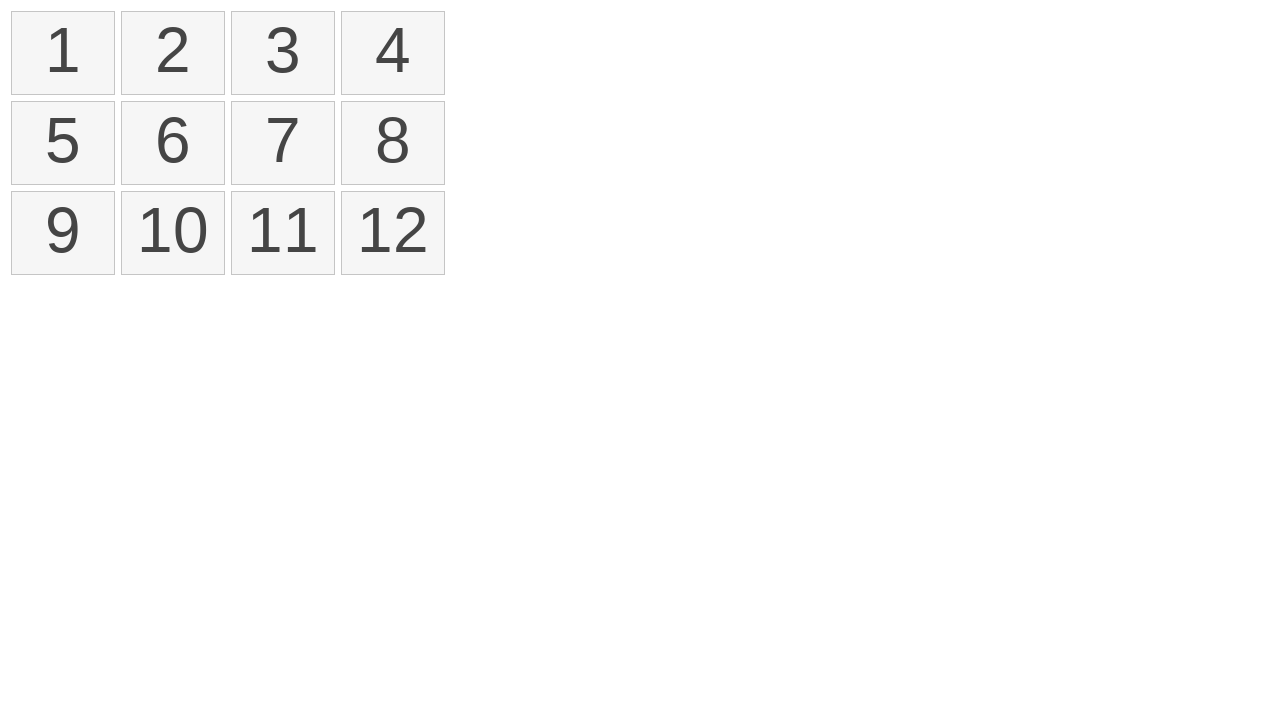

Located first grid item
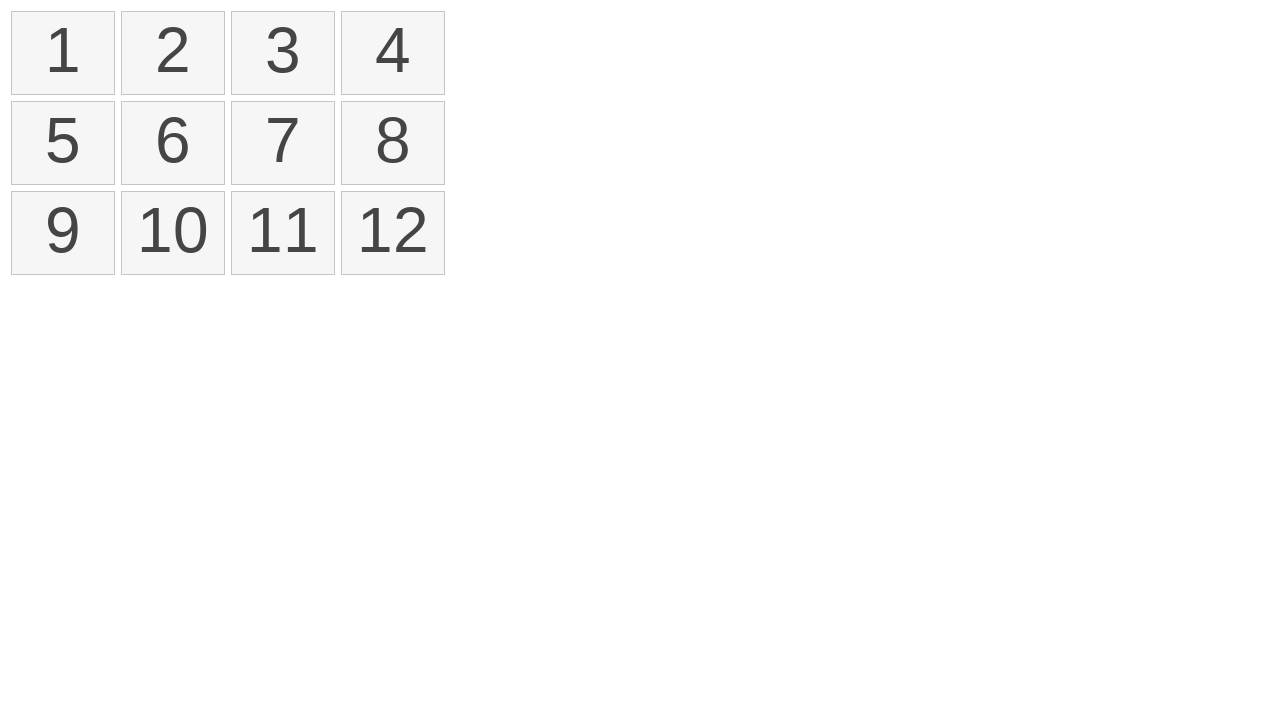

Located fourth grid item
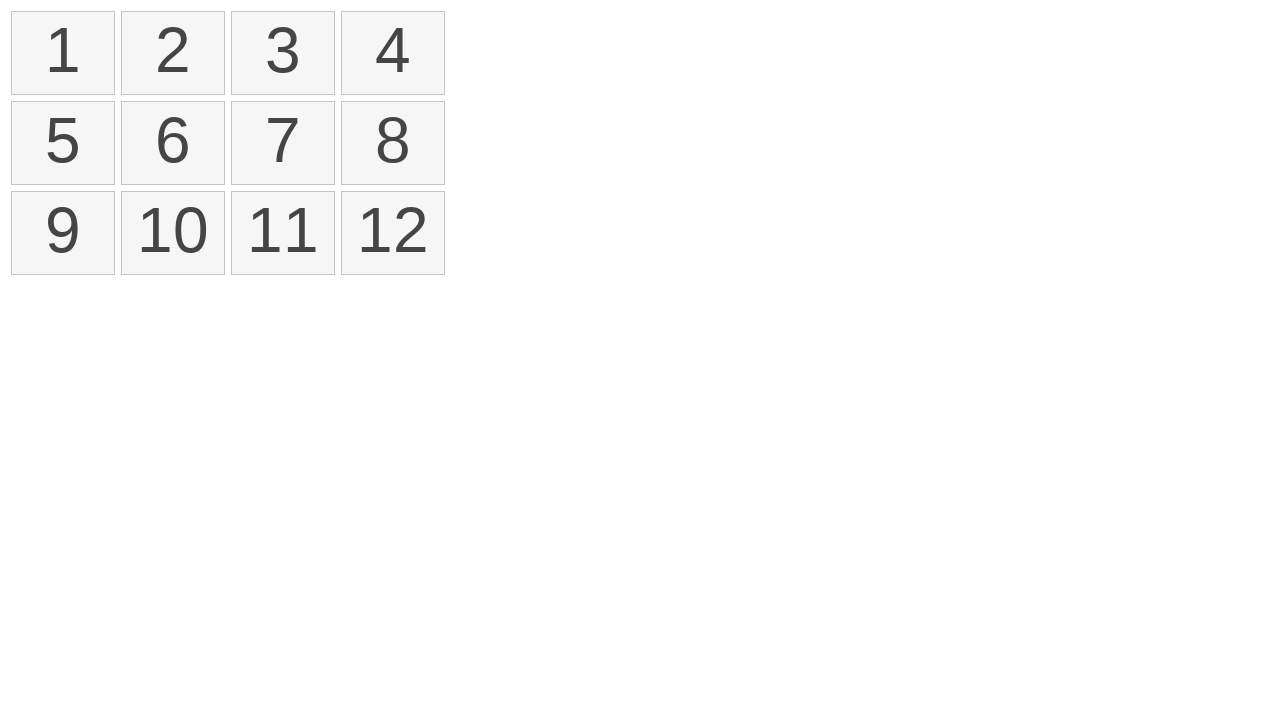

Retrieved bounding box for first item
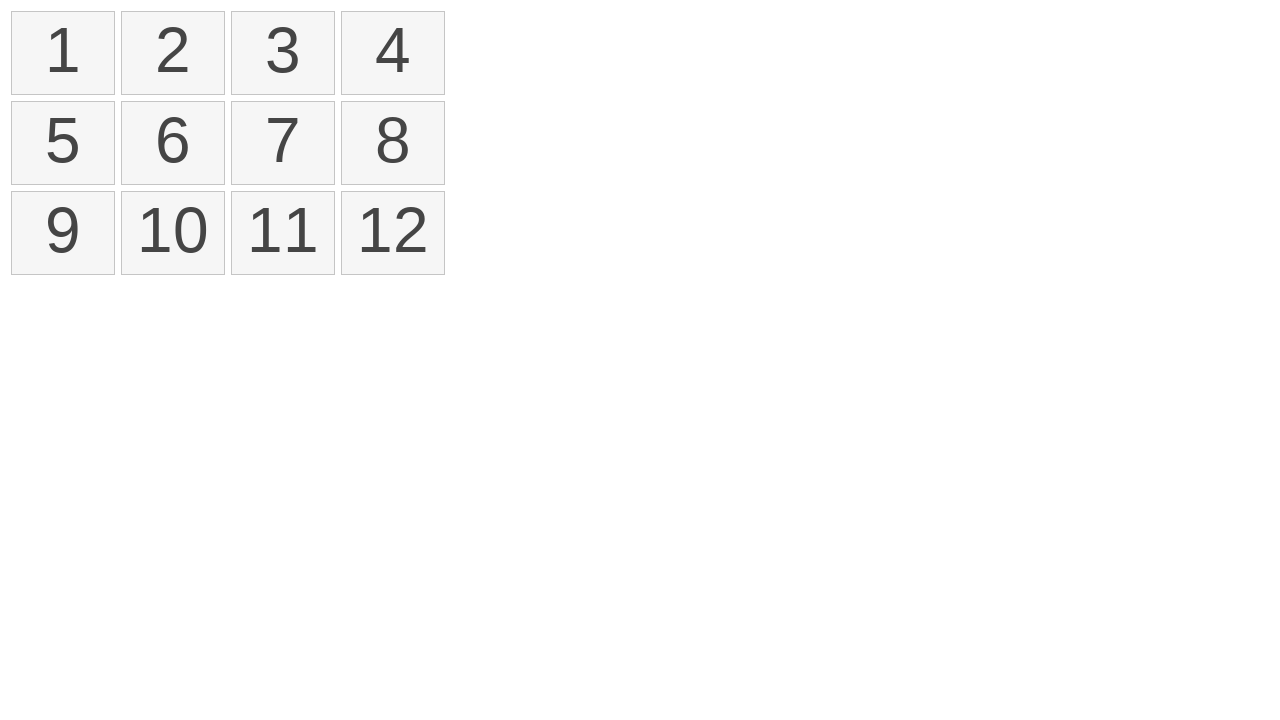

Retrieved bounding box for fourth item
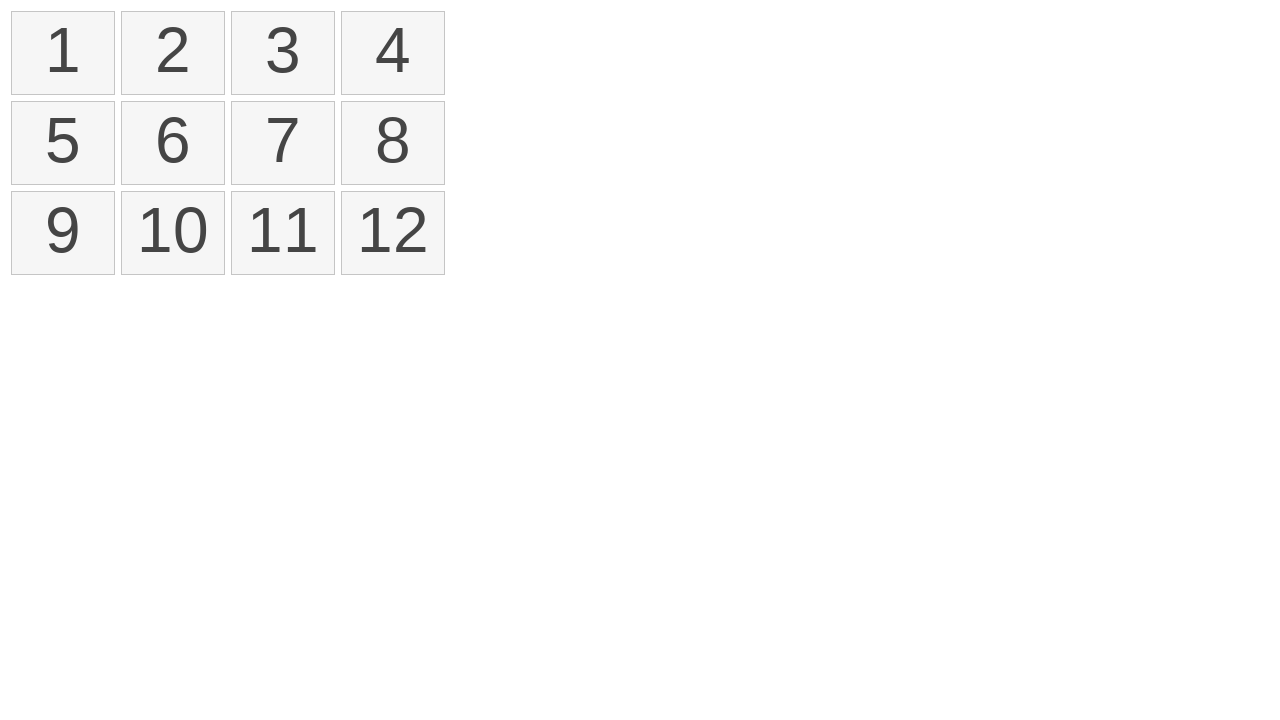

Moved mouse to center of first grid item at (63, 53)
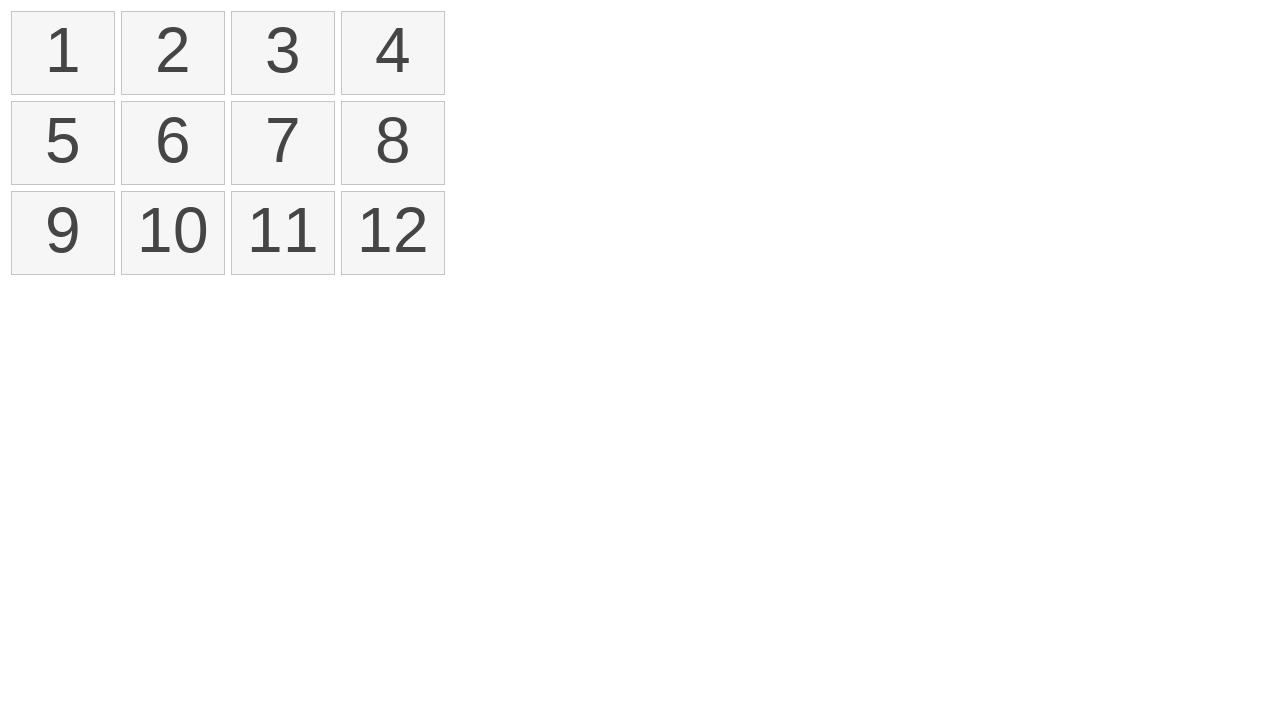

Pressed mouse button down on first item at (63, 53)
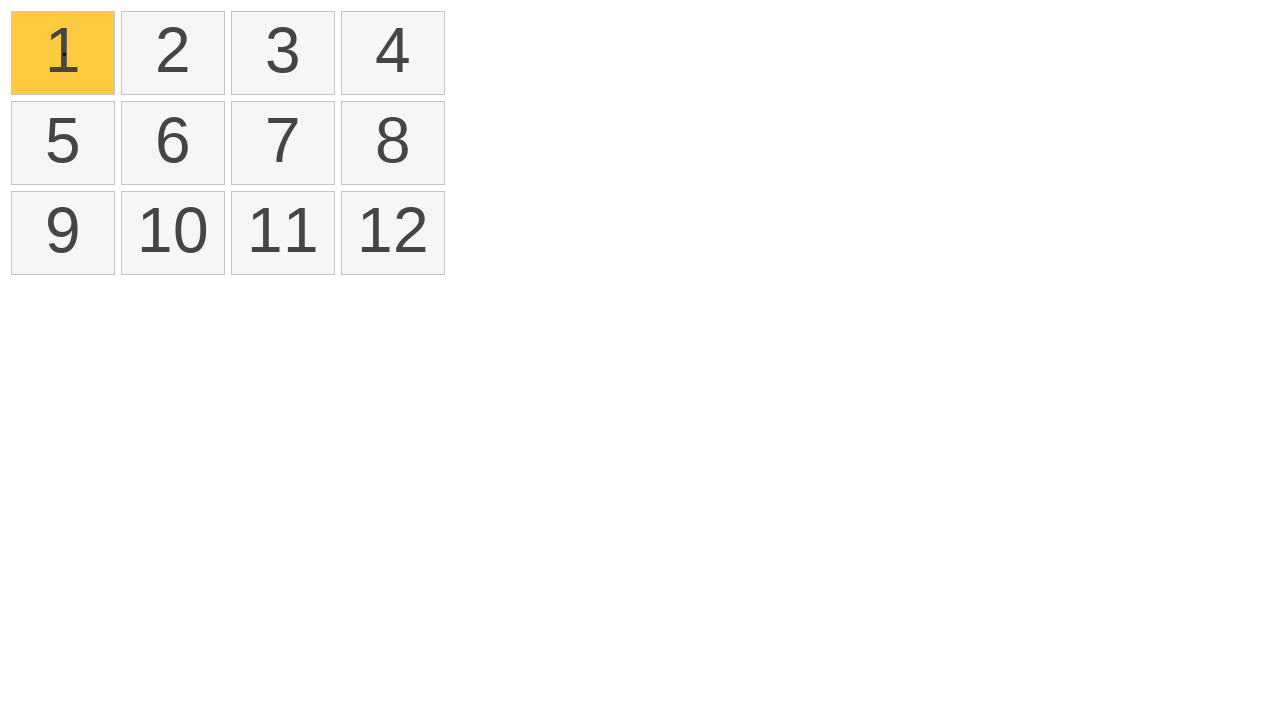

Dragged mouse to center of fourth grid item at (393, 53)
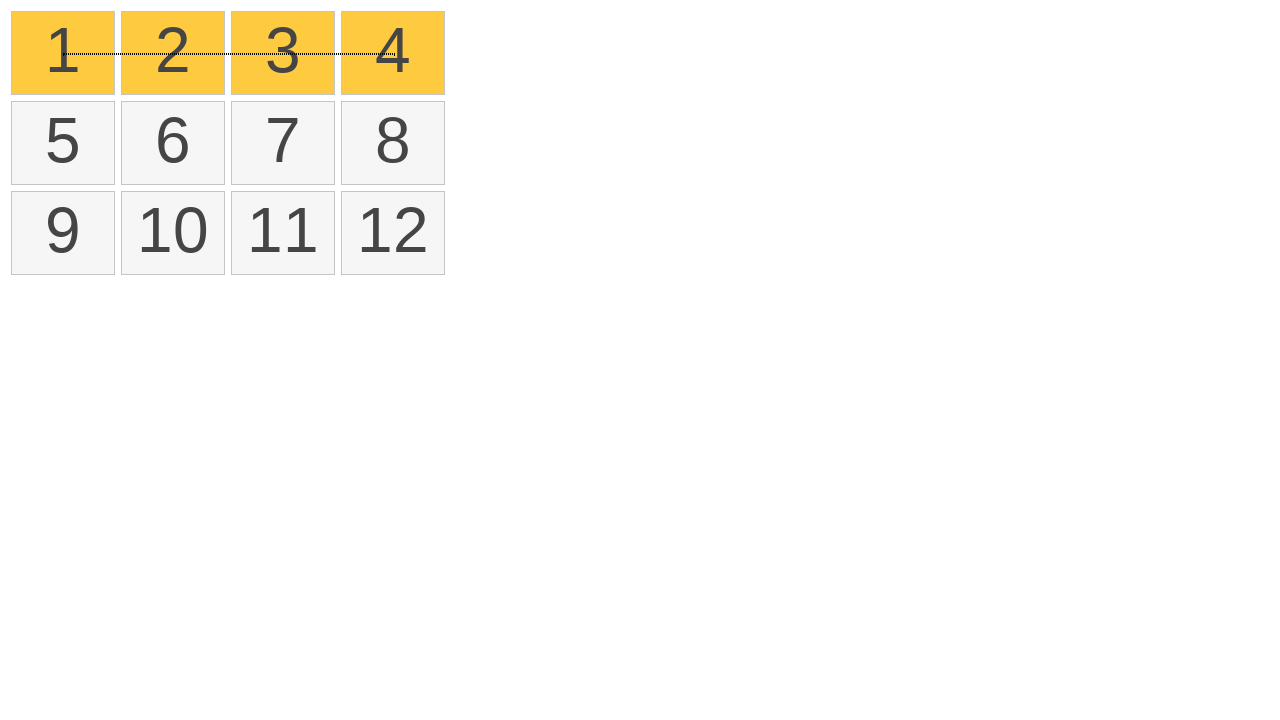

Released mouse button, completing click and drag selection at (393, 53)
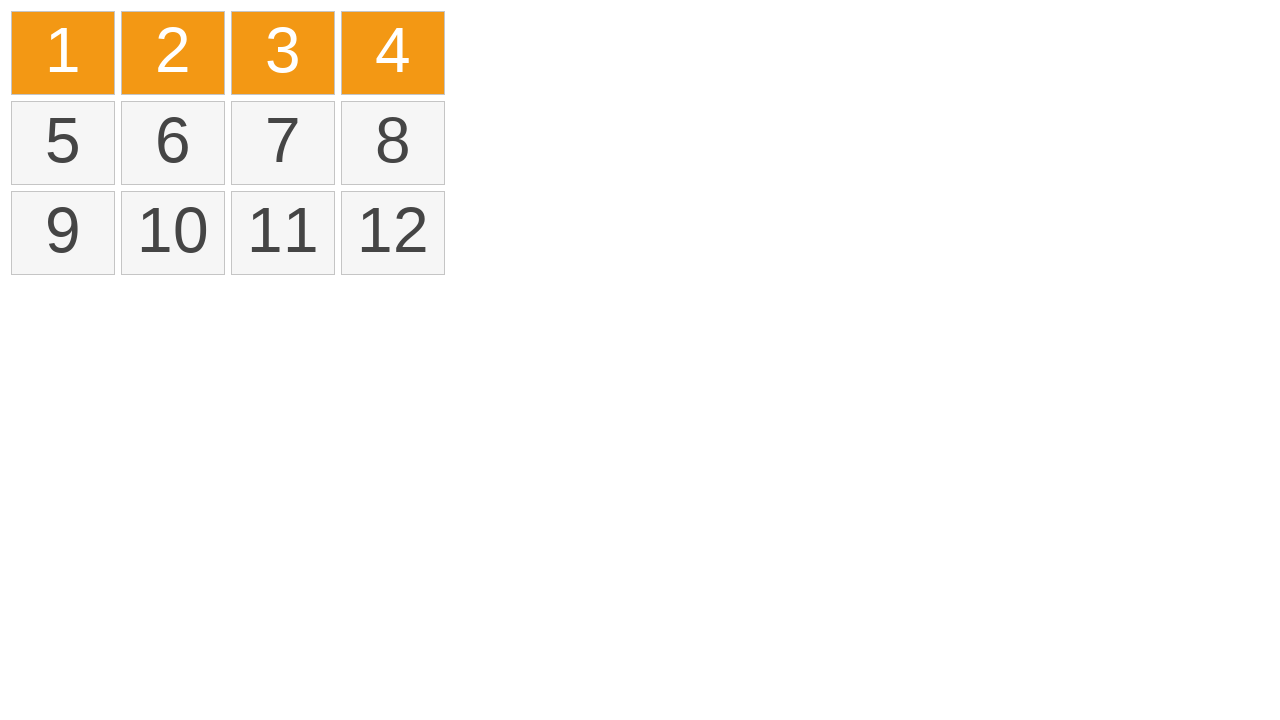

Verified that grid items are selected (ui-selected class applied)
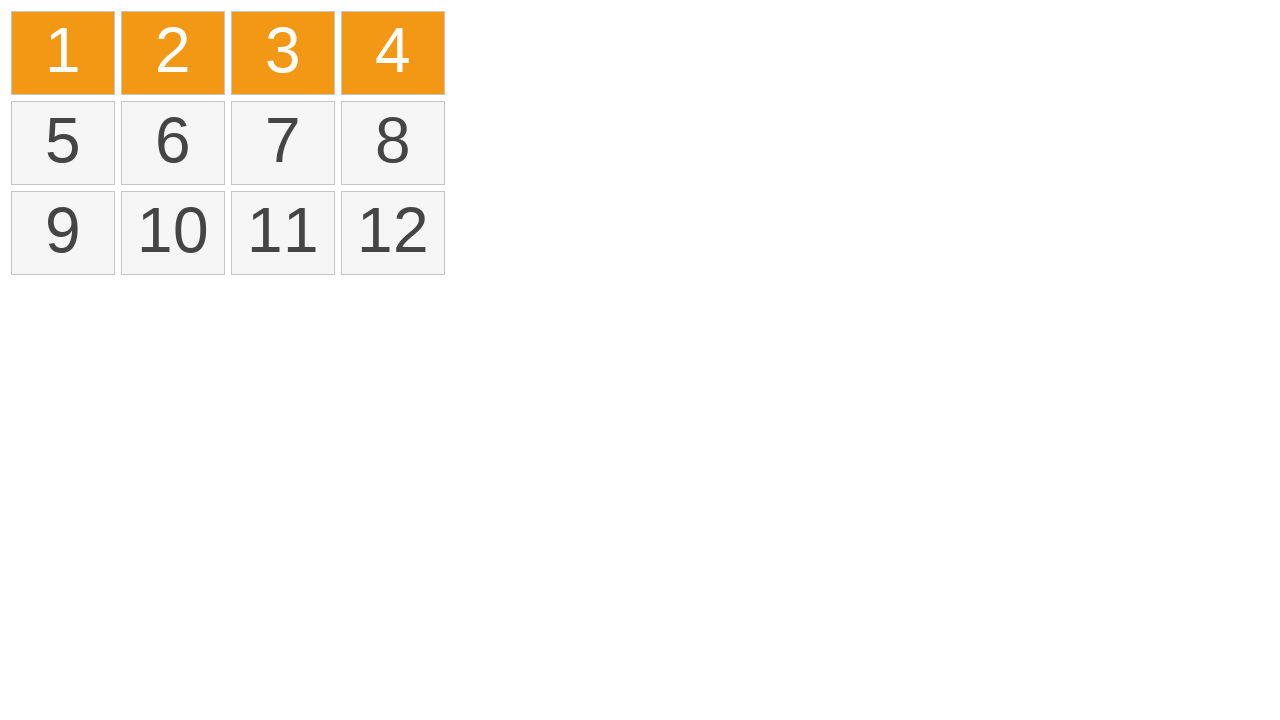

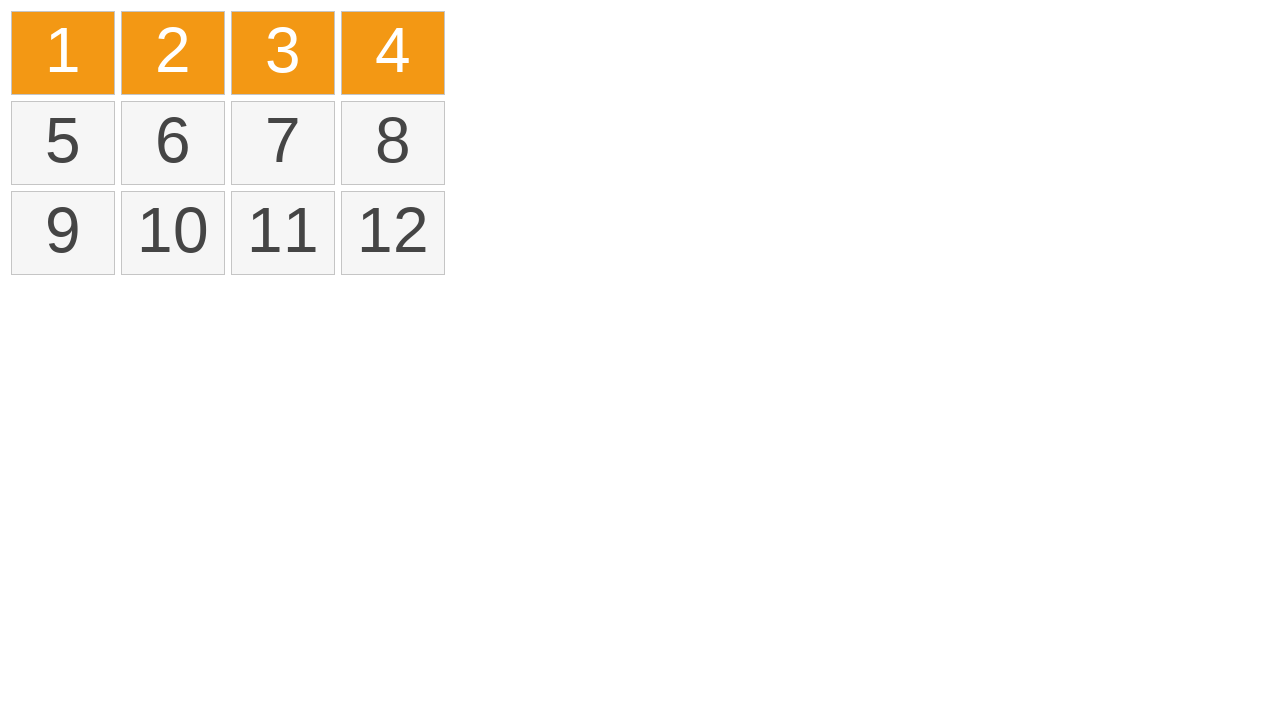